Tests the Web Tables functionality by adding, editing, and deleting a user in the table

Starting URL: https://demoqa.com

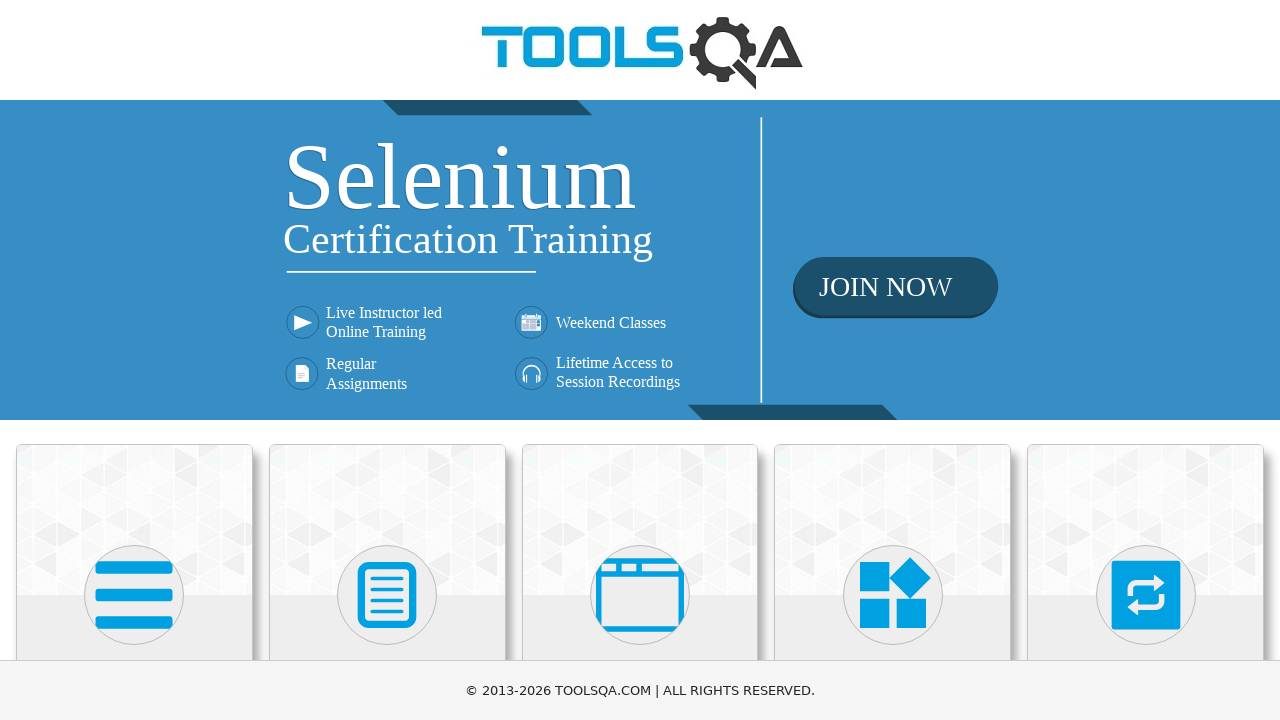

Clicked on Elements card at (134, 360) on text=Elements
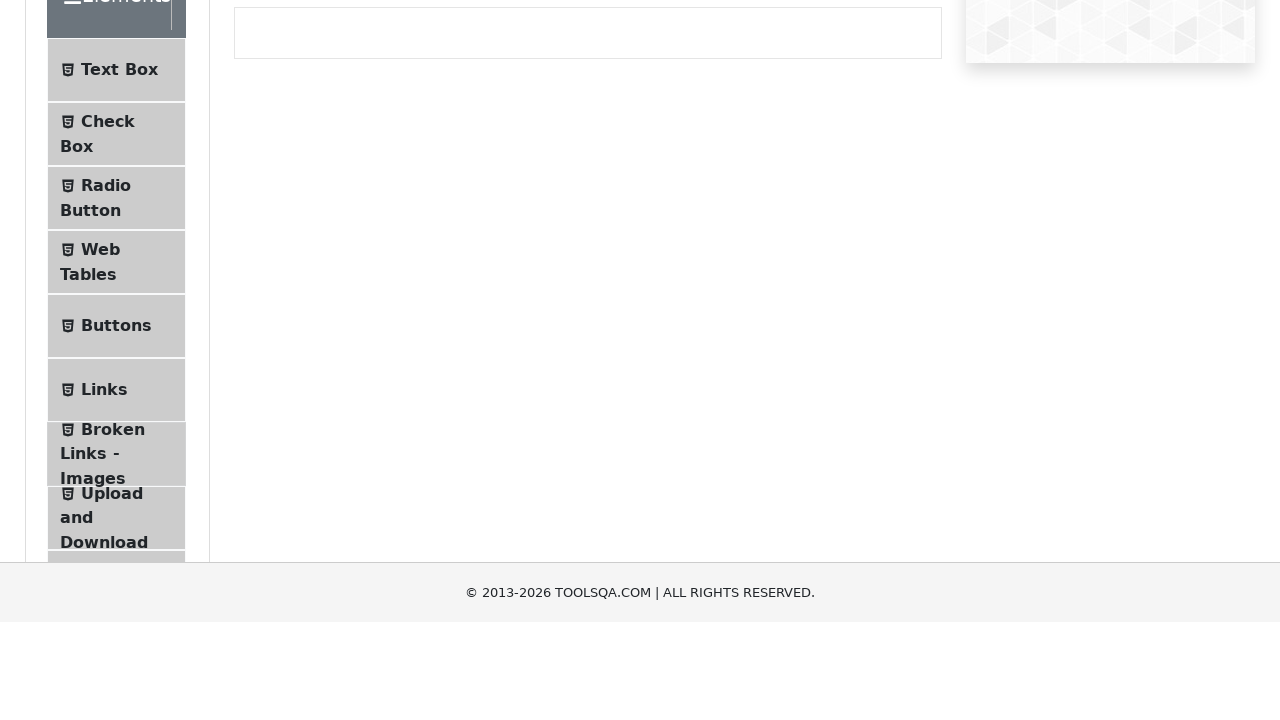

Clicked on Web Tables menu item at (100, 440) on text=Web Tables
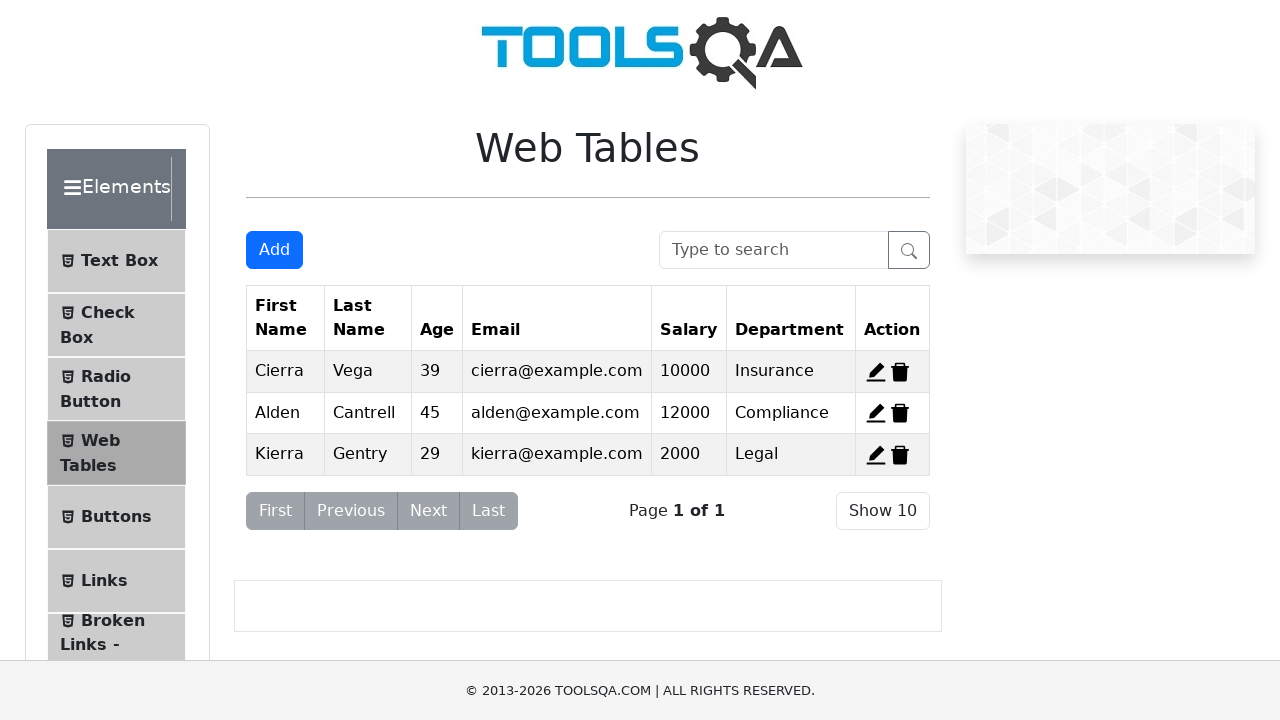

Clicked Add button to open new user registration form at (274, 250) on #addNewRecordButton
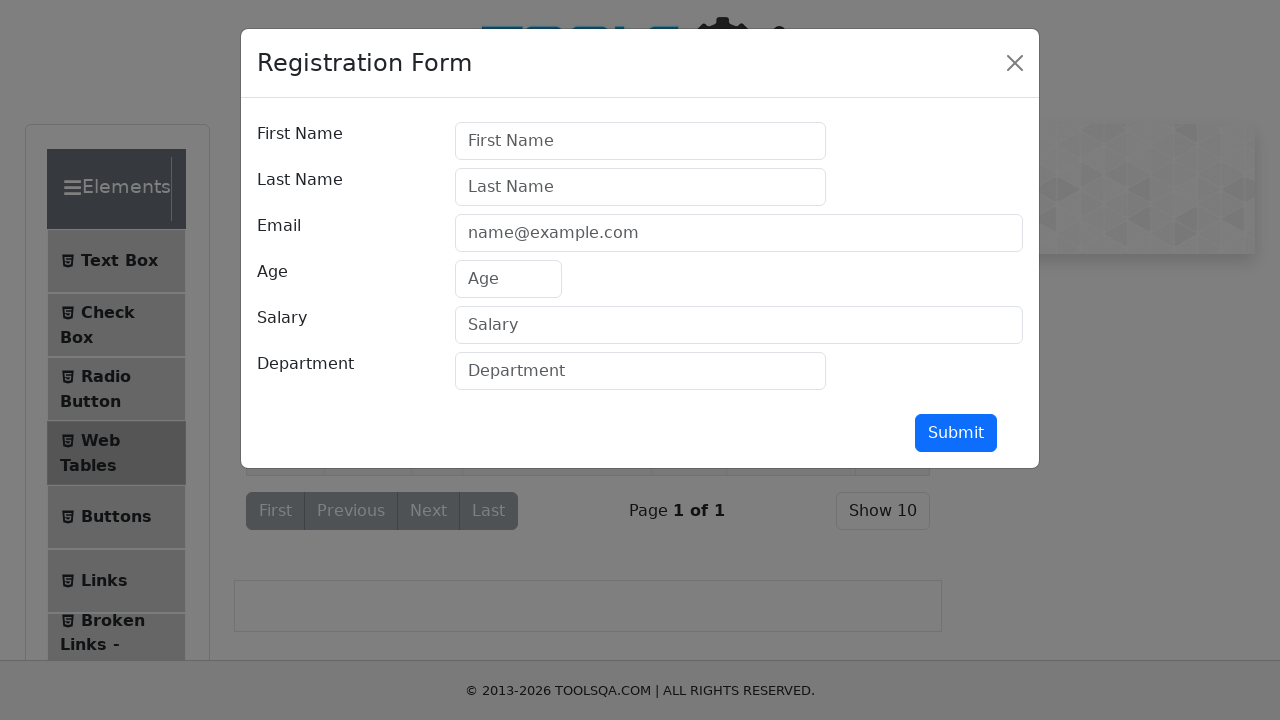

Filled firstName field with 'TestUser' on #firstName
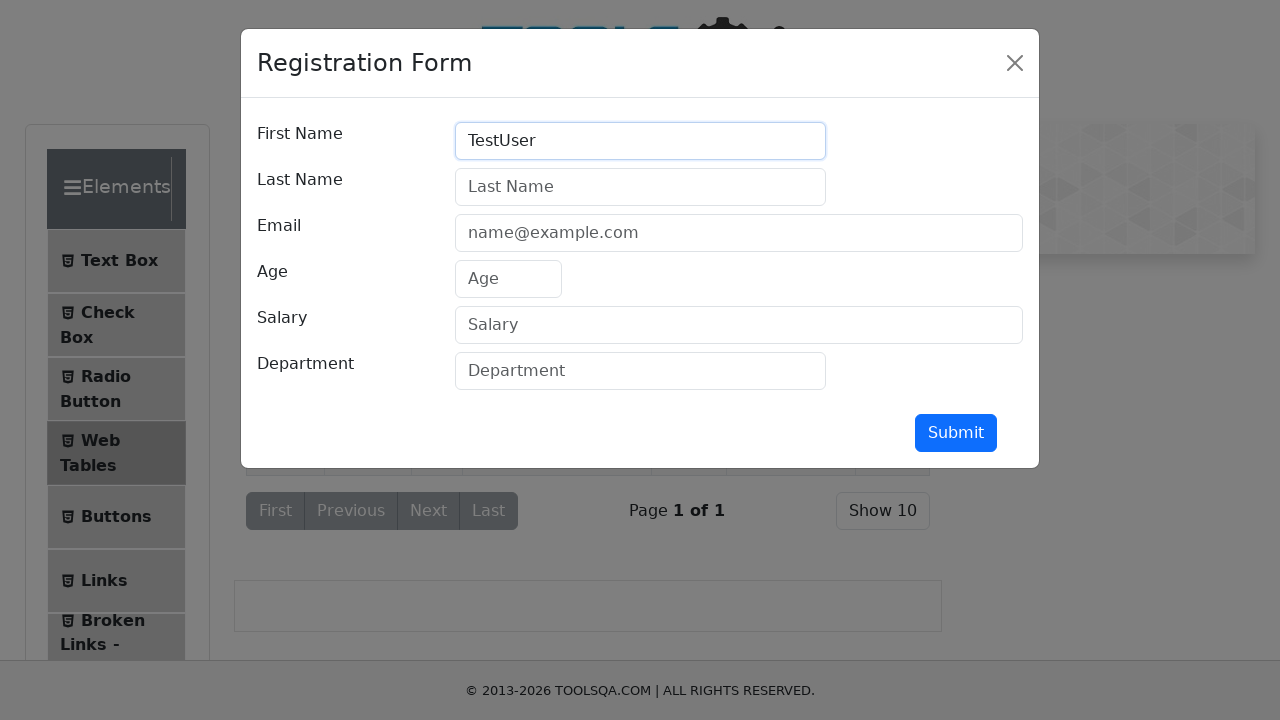

Filled lastName field with 'Automation' on #lastName
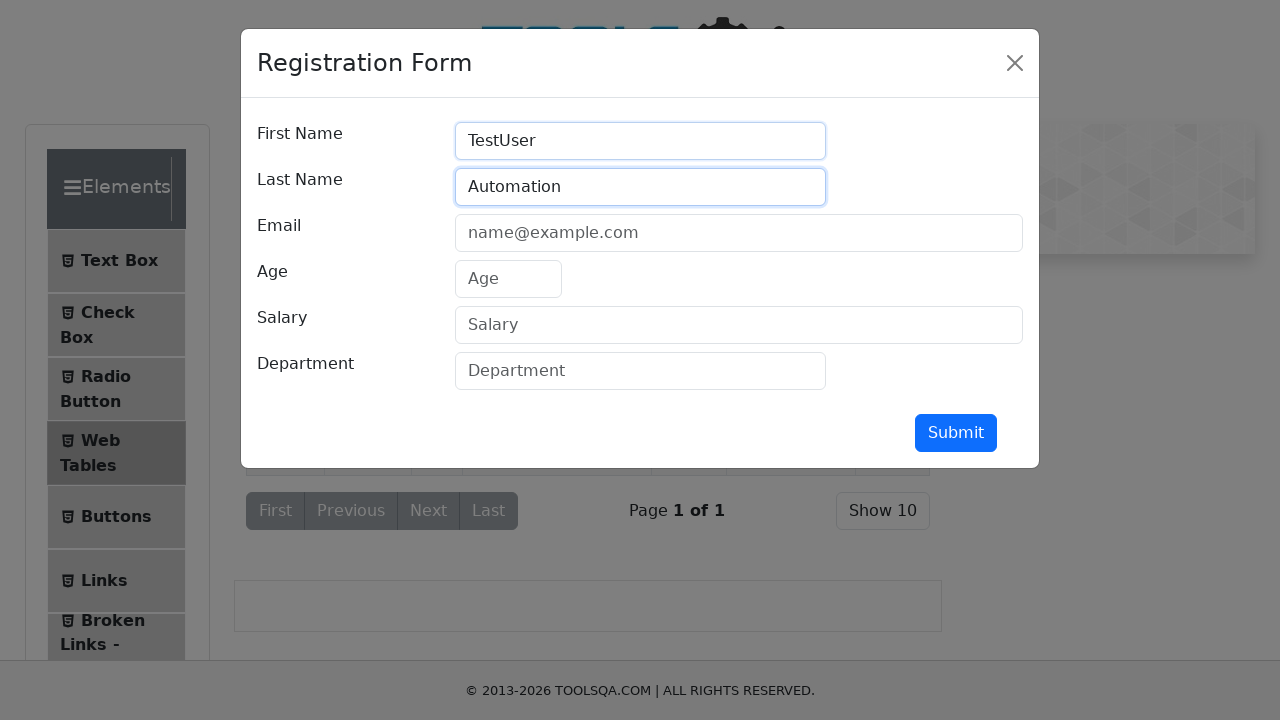

Filled userEmail field with 'test@automation.com' on #userEmail
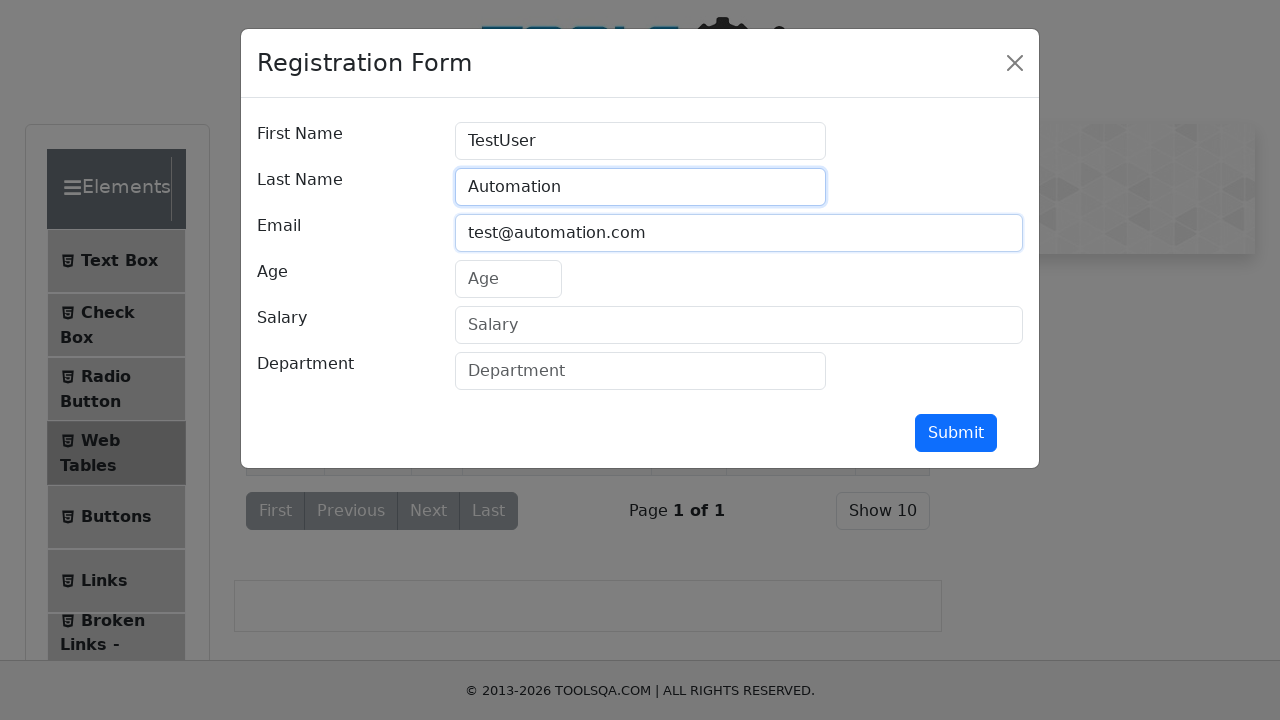

Filled age field with '25' on #age
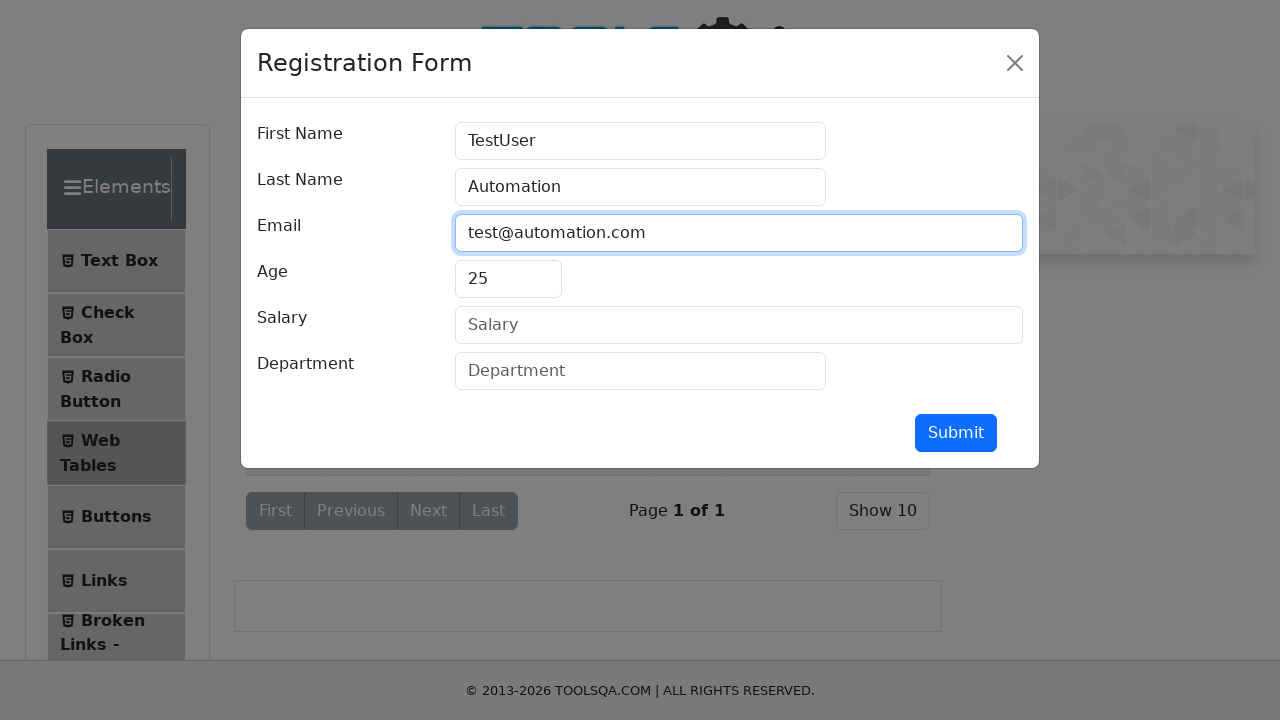

Filled salary field with '50000' on #salary
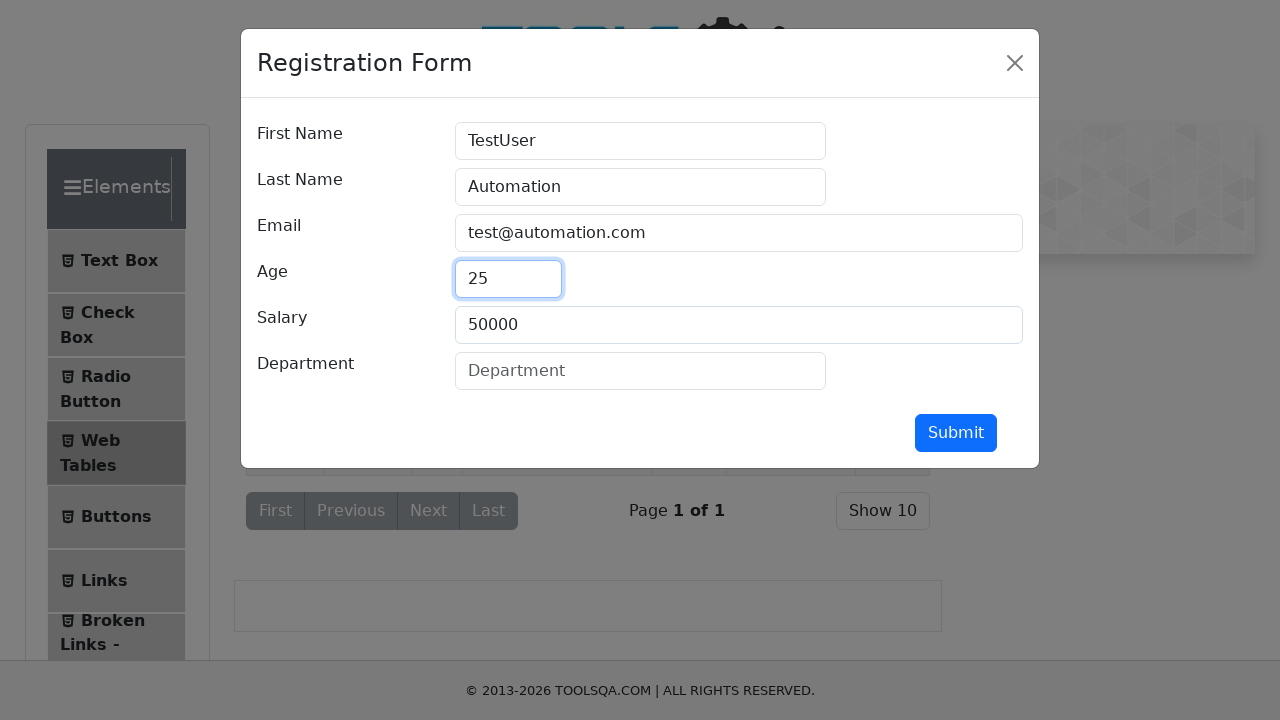

Filled department field with 'QA' on #department
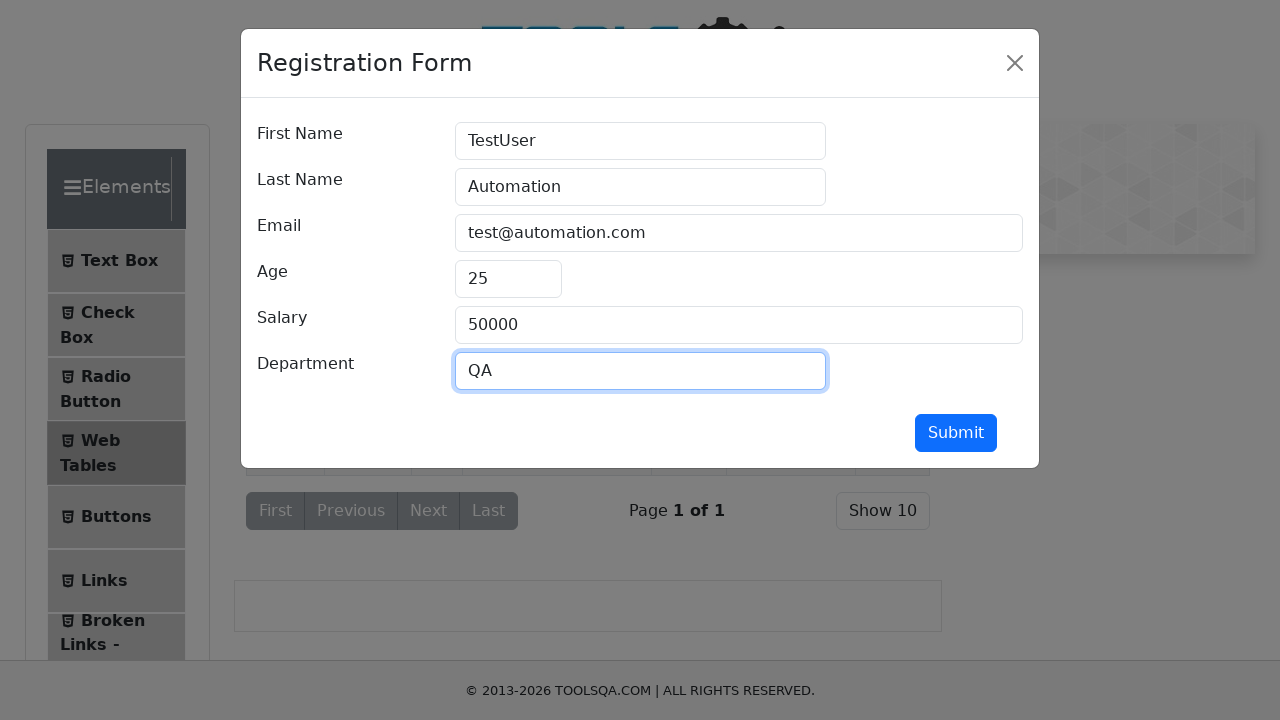

Submitted the registration form to add new user at (956, 433) on #submit
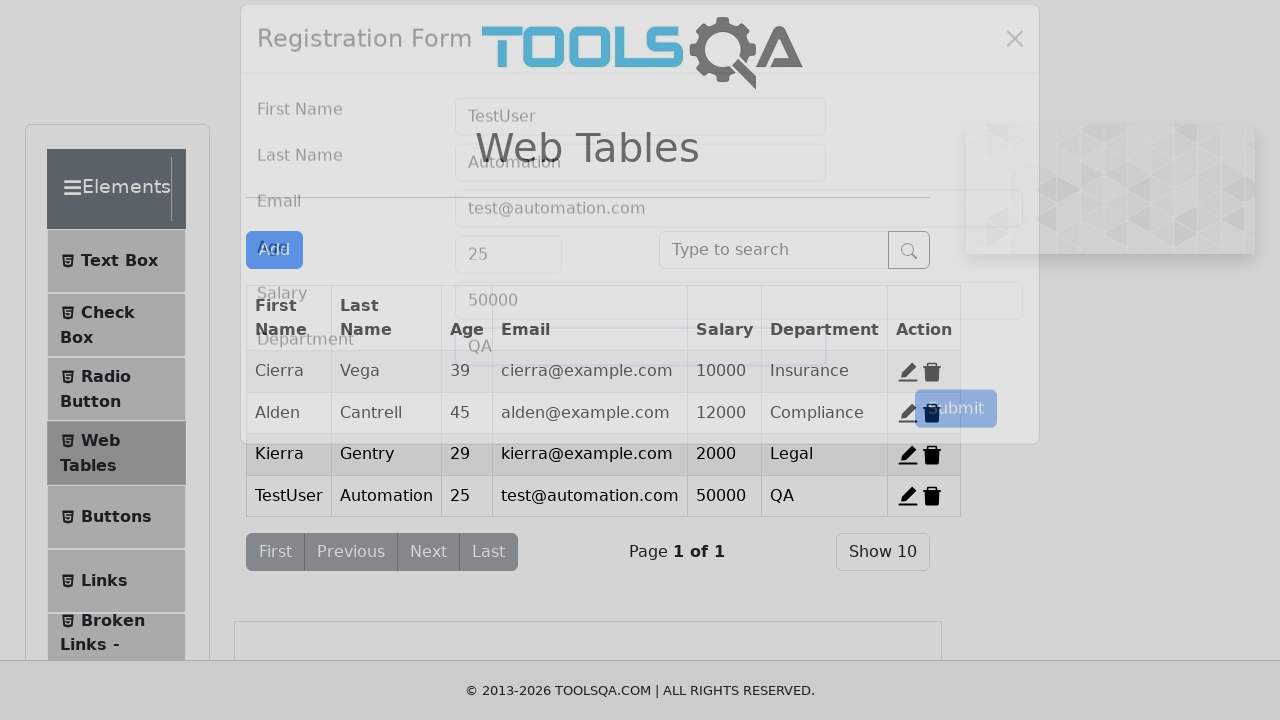

Clicked edit button on first row to edit user at (908, 372) on #edit-record-1
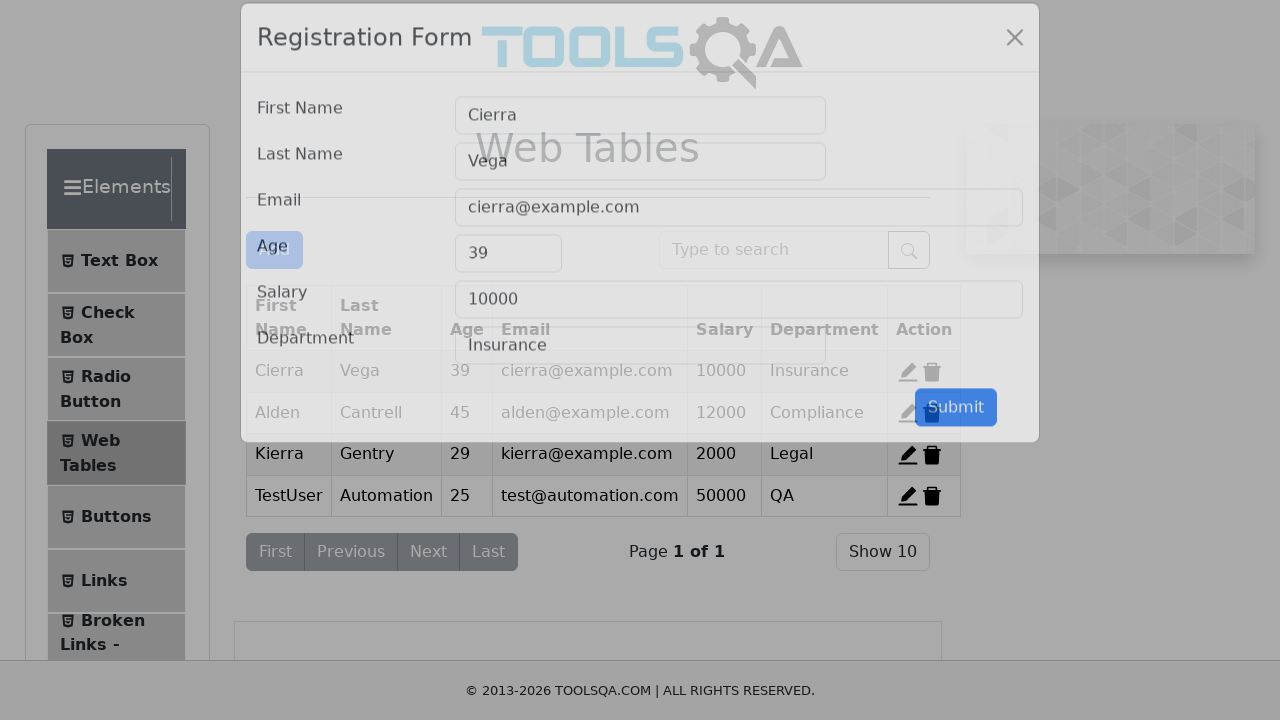

Changed firstName to 'abc' during edit on #firstName
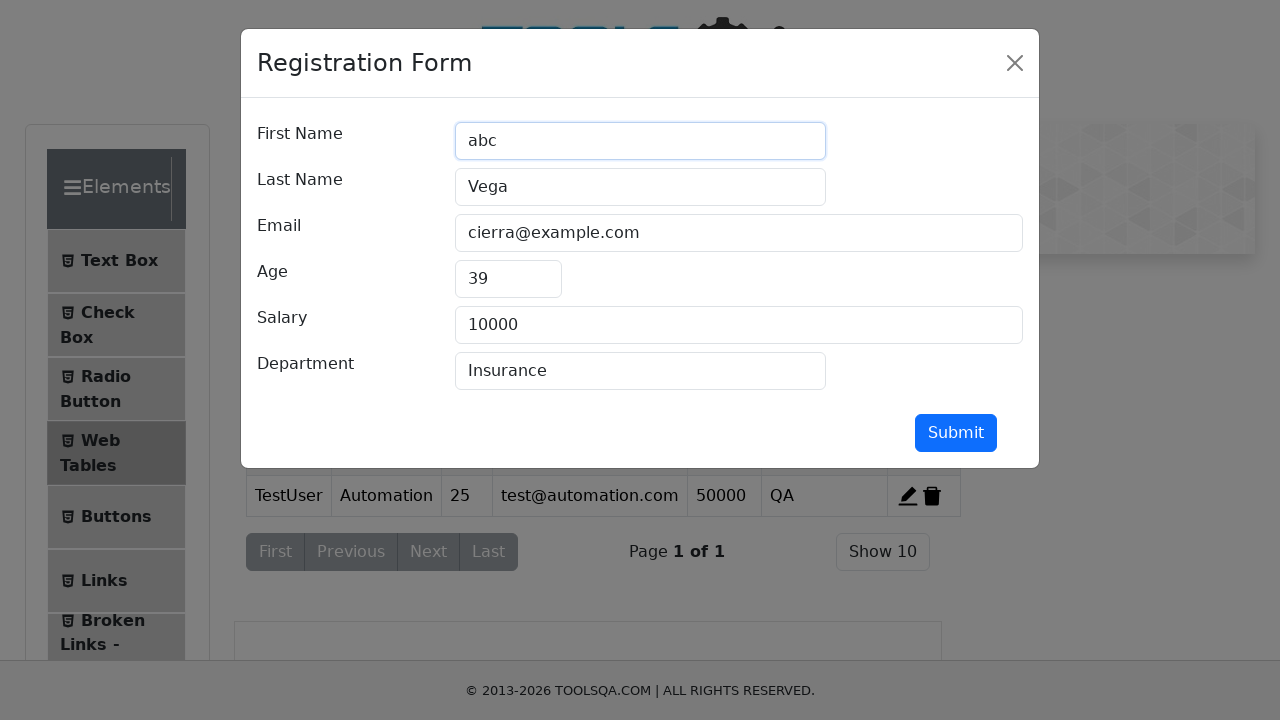

Submitted the edited user form at (956, 433) on #submit
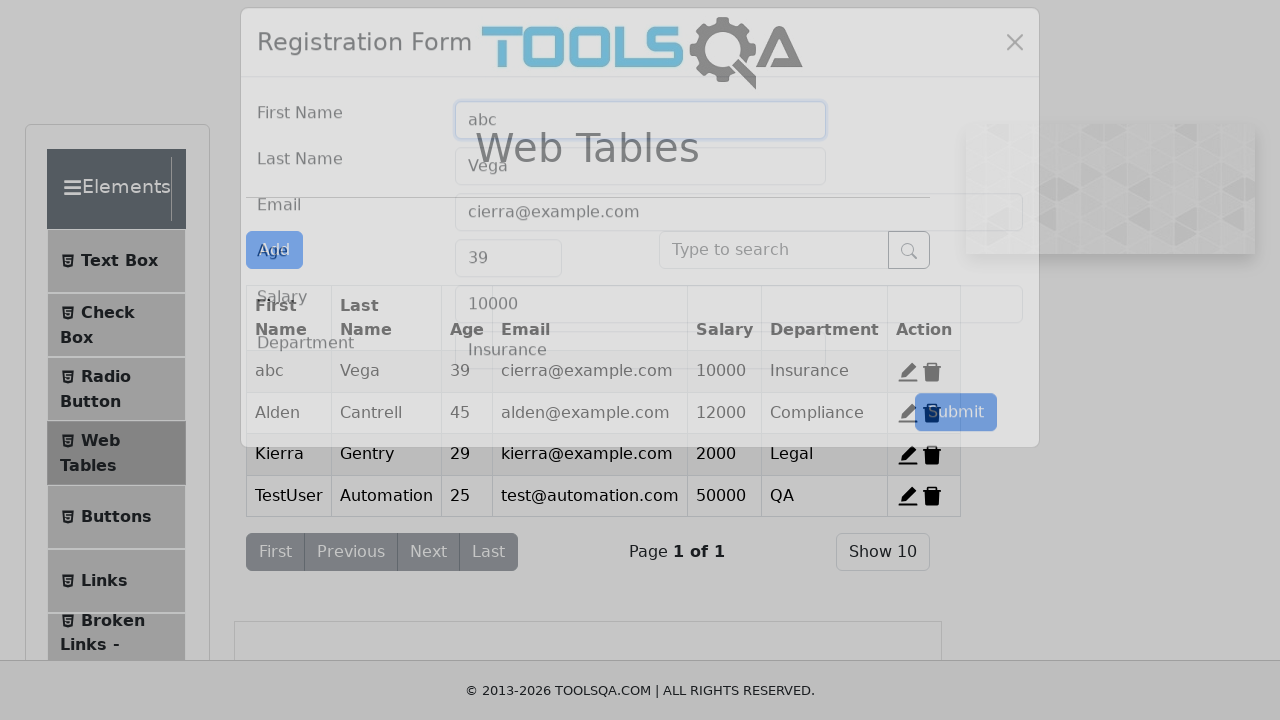

Clicked delete button to remove user from table at (932, 372) on #delete-record-1
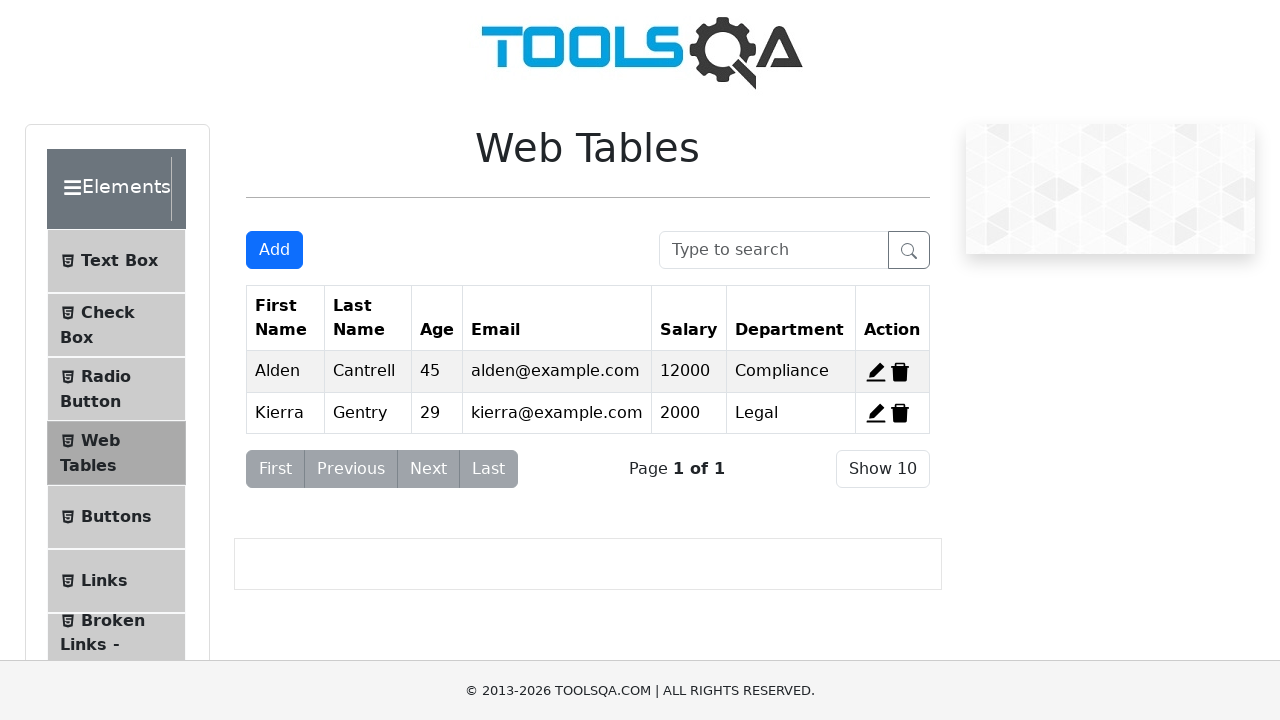

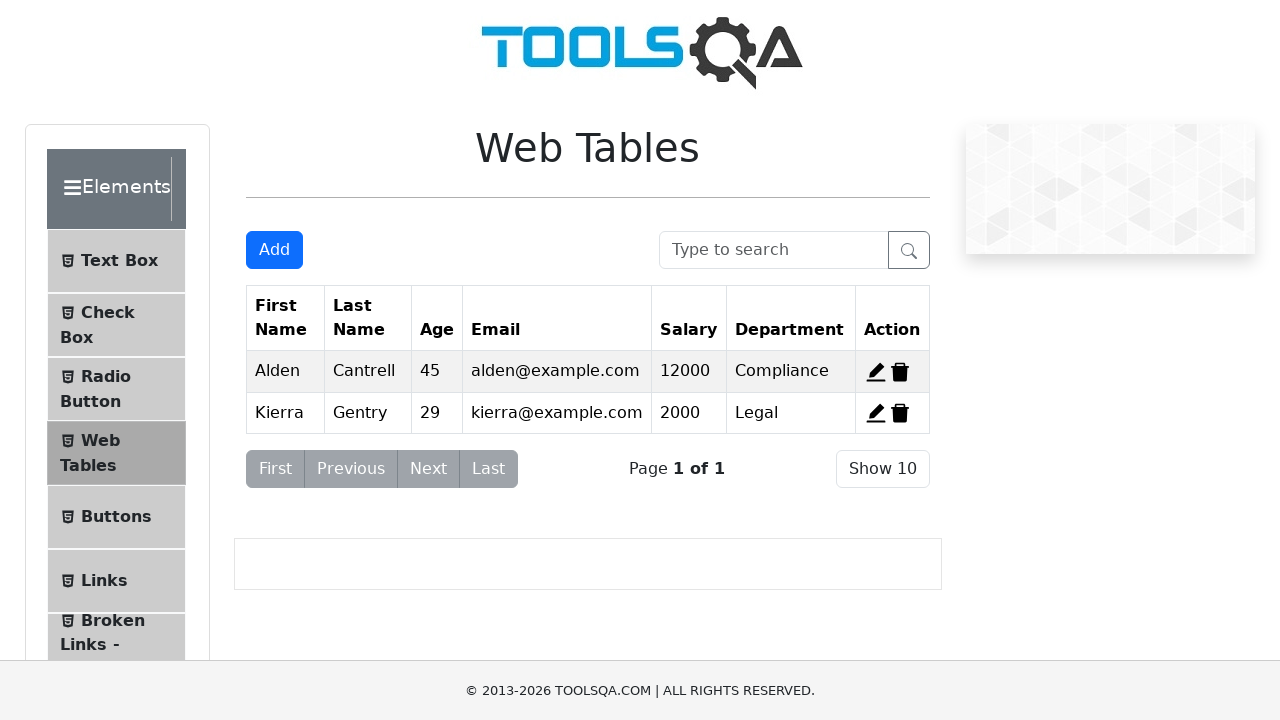